Tests that edits are saved when the input field loses focus (blur event)

Starting URL: https://demo.playwright.dev/todomvc

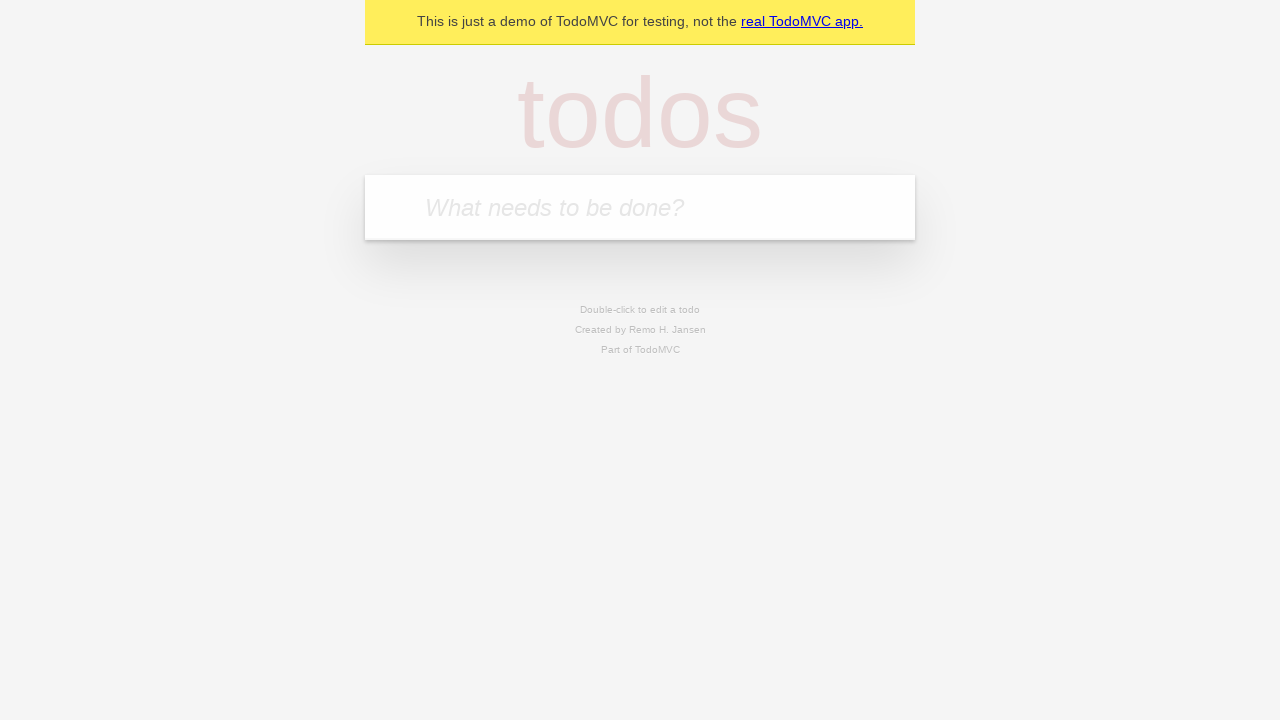

Filled input field with 'buy some cheese' on internal:attr=[placeholder="What needs to be done?"i]
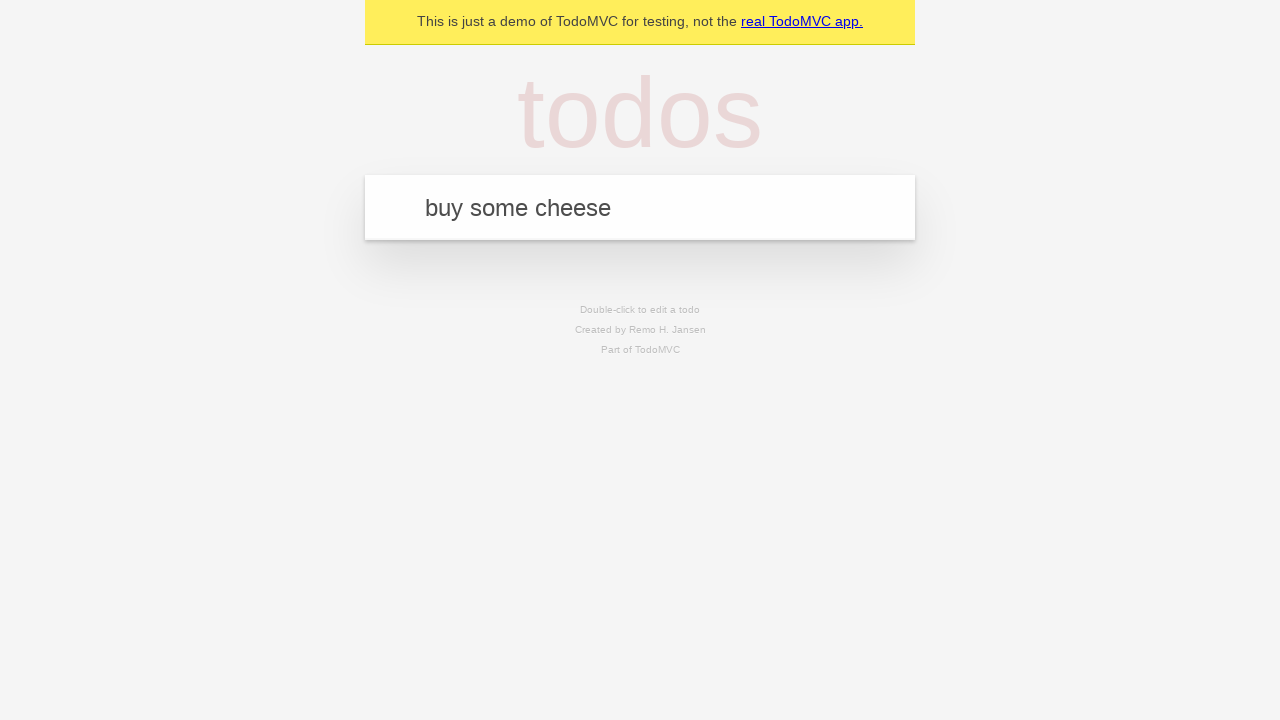

Pressed Enter to create first todo on internal:attr=[placeholder="What needs to be done?"i]
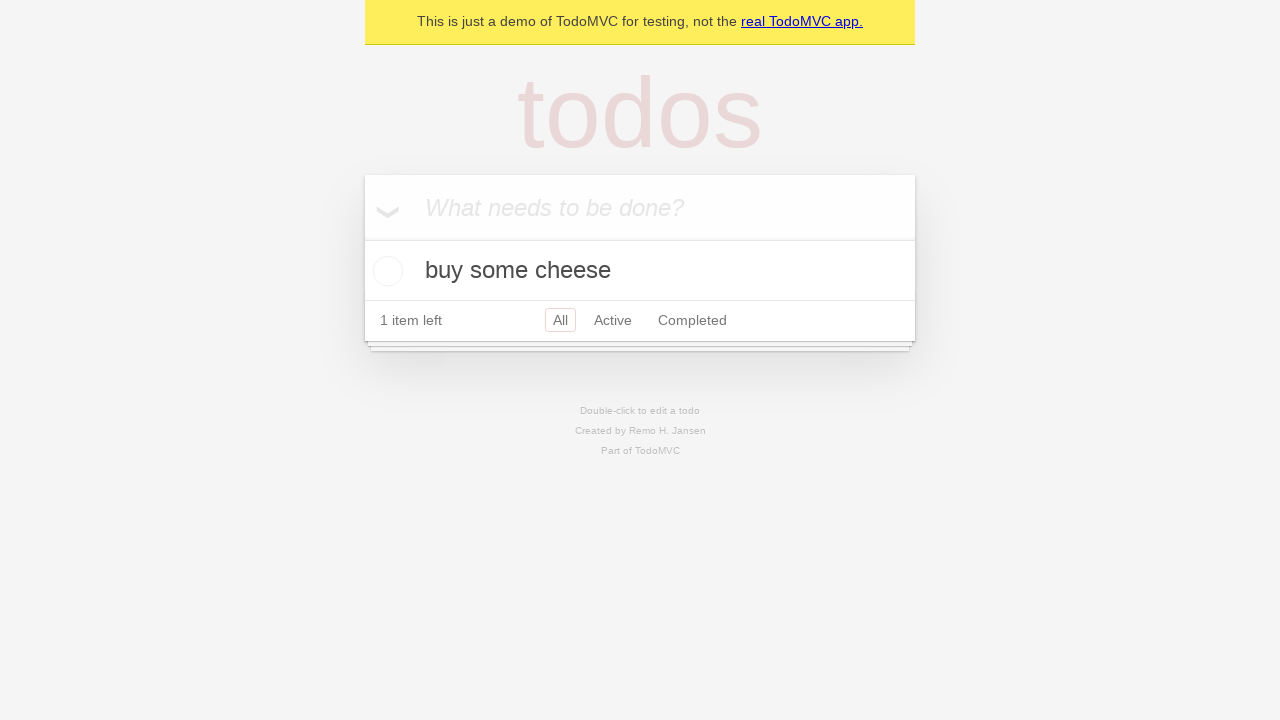

Filled input field with 'feed the cat' on internal:attr=[placeholder="What needs to be done?"i]
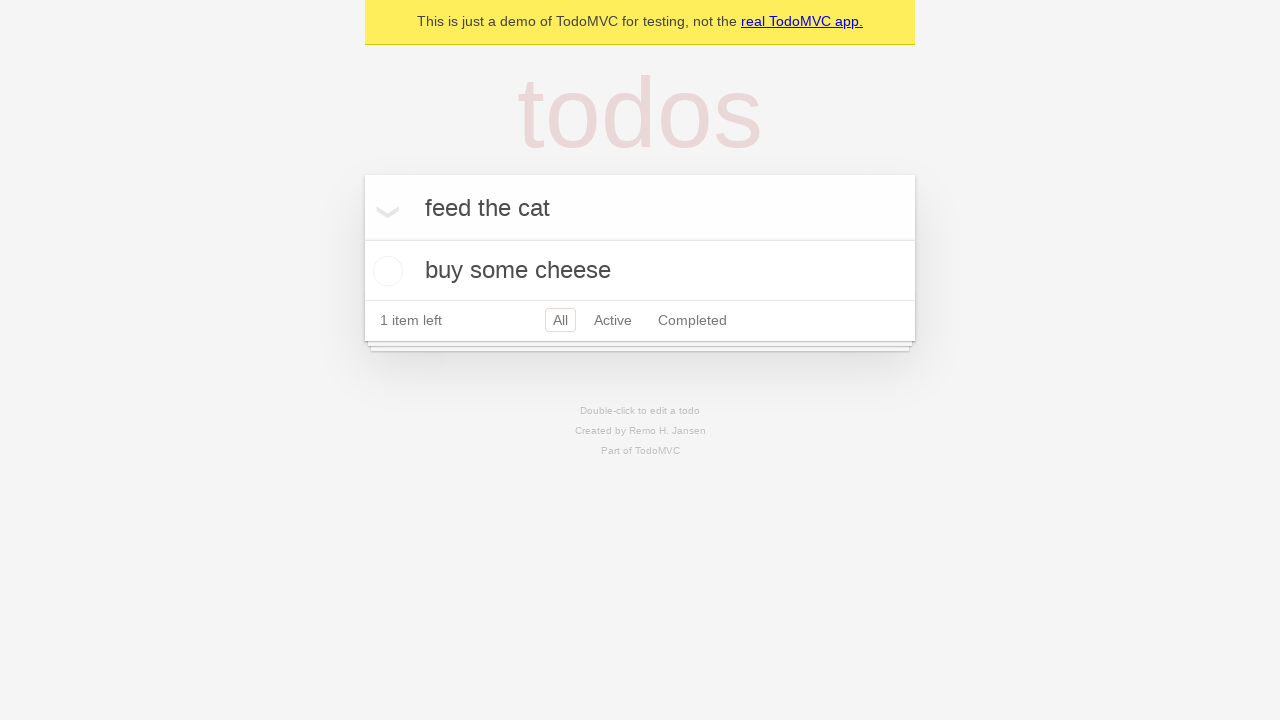

Pressed Enter to create second todo on internal:attr=[placeholder="What needs to be done?"i]
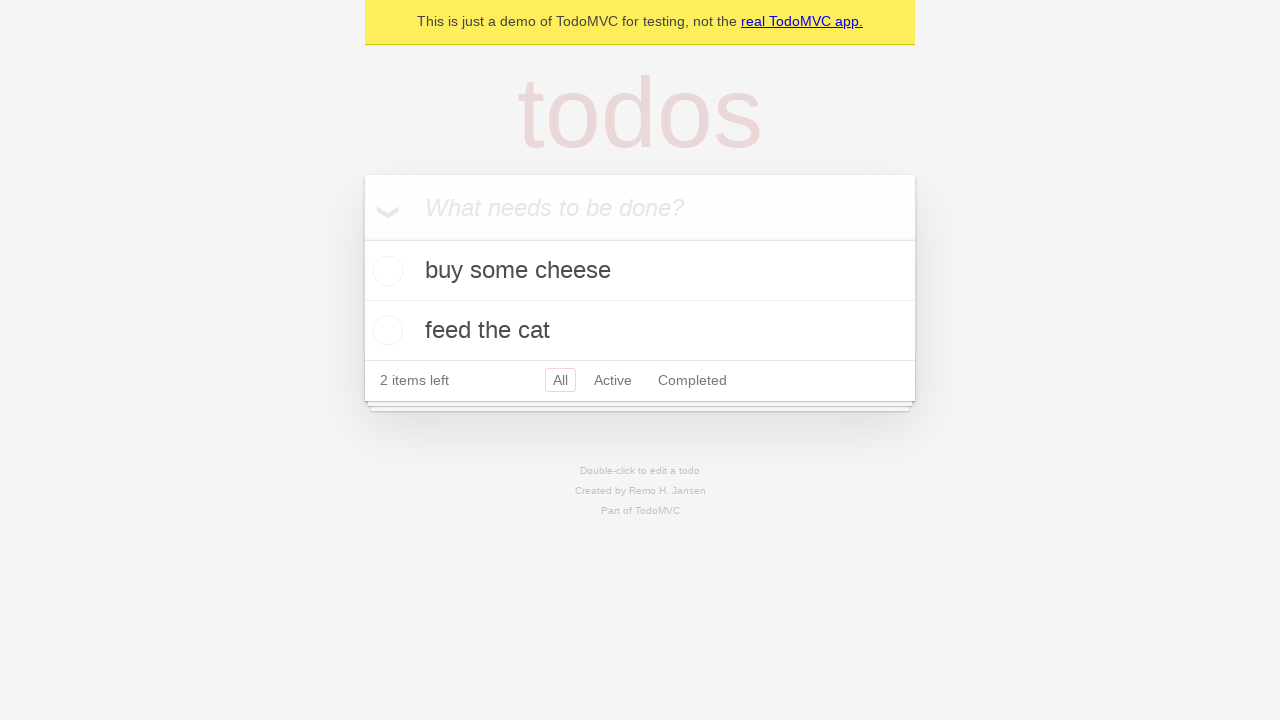

Filled input field with 'book a doctors appointment' on internal:attr=[placeholder="What needs to be done?"i]
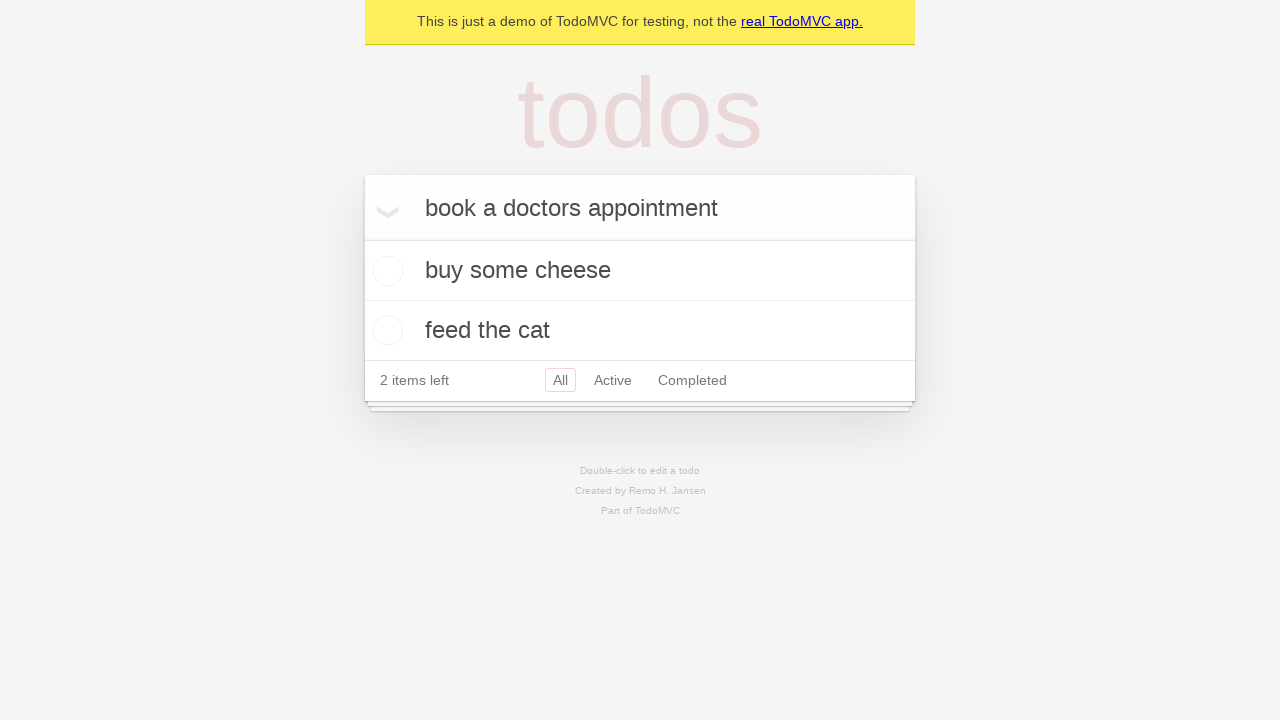

Pressed Enter to create third todo on internal:attr=[placeholder="What needs to be done?"i]
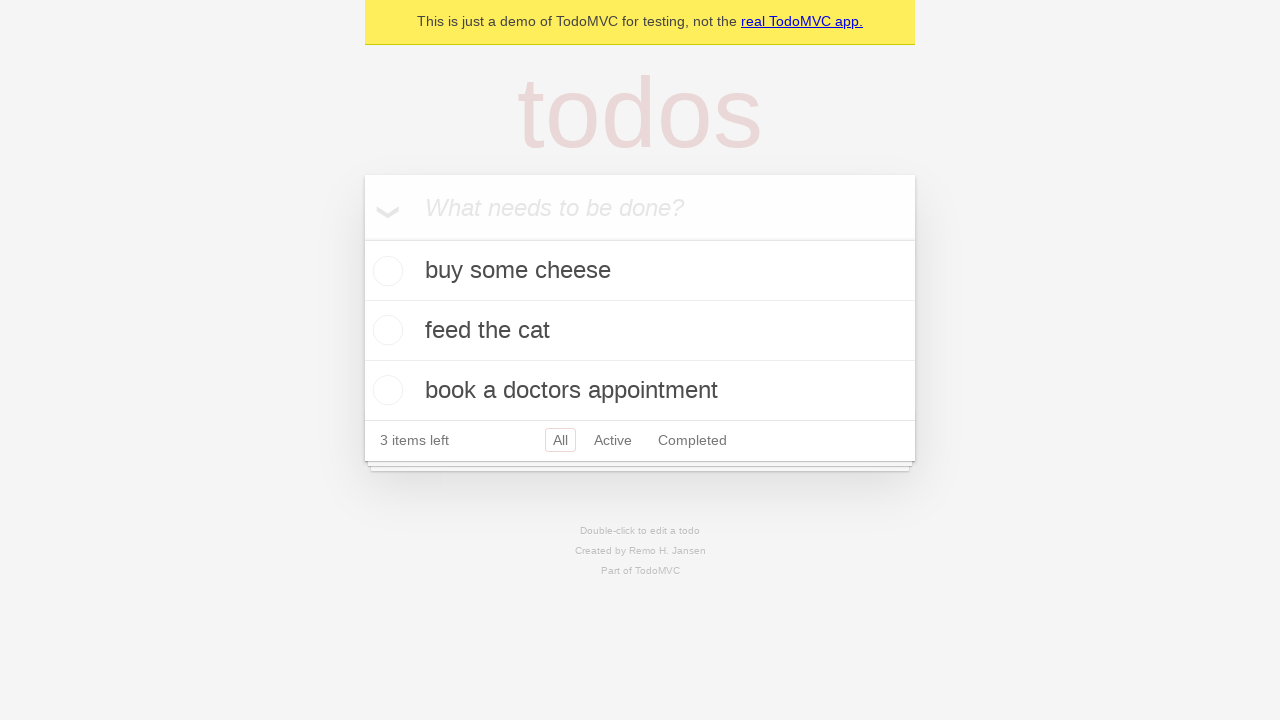

Double-clicked second todo item to enter edit mode at (640, 331) on [data-testid='todo-item'] >> nth=1
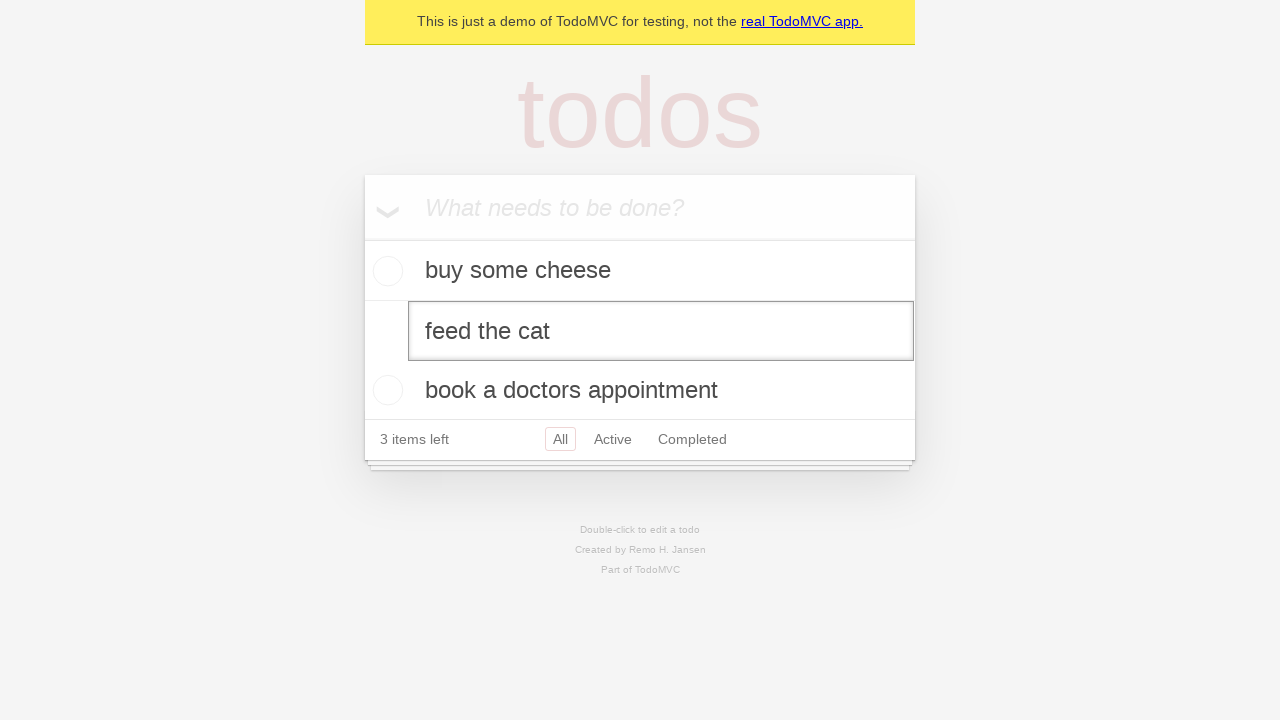

Filled edit textbox with 'buy some sausages' on [data-testid='todo-item'] >> nth=1 >> internal:role=textbox[name="Edit"i]
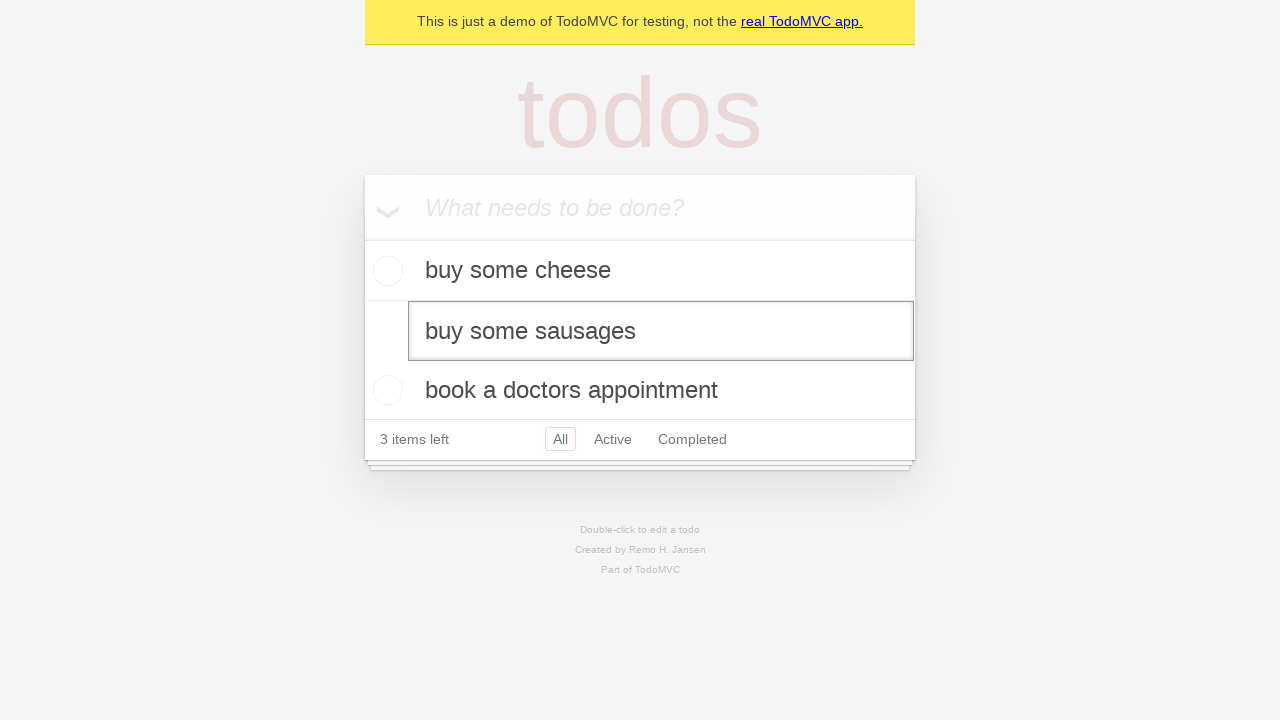

Dispatched blur event to save edit on input field
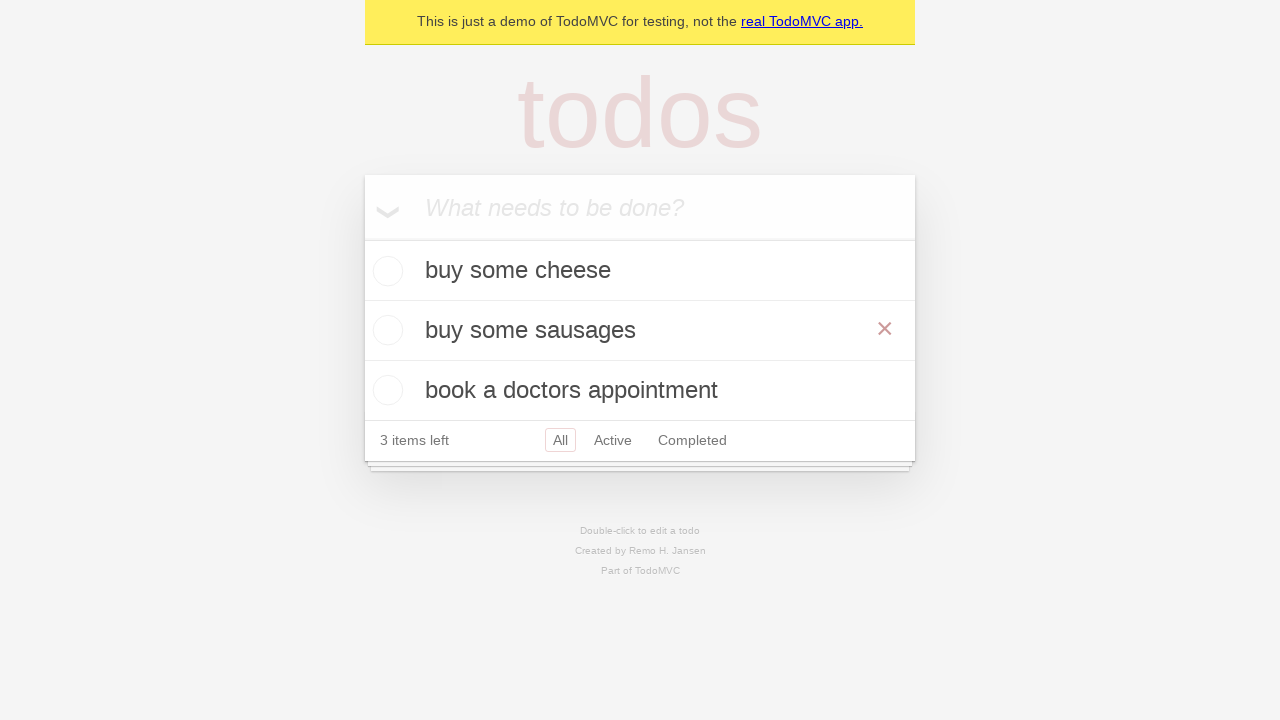

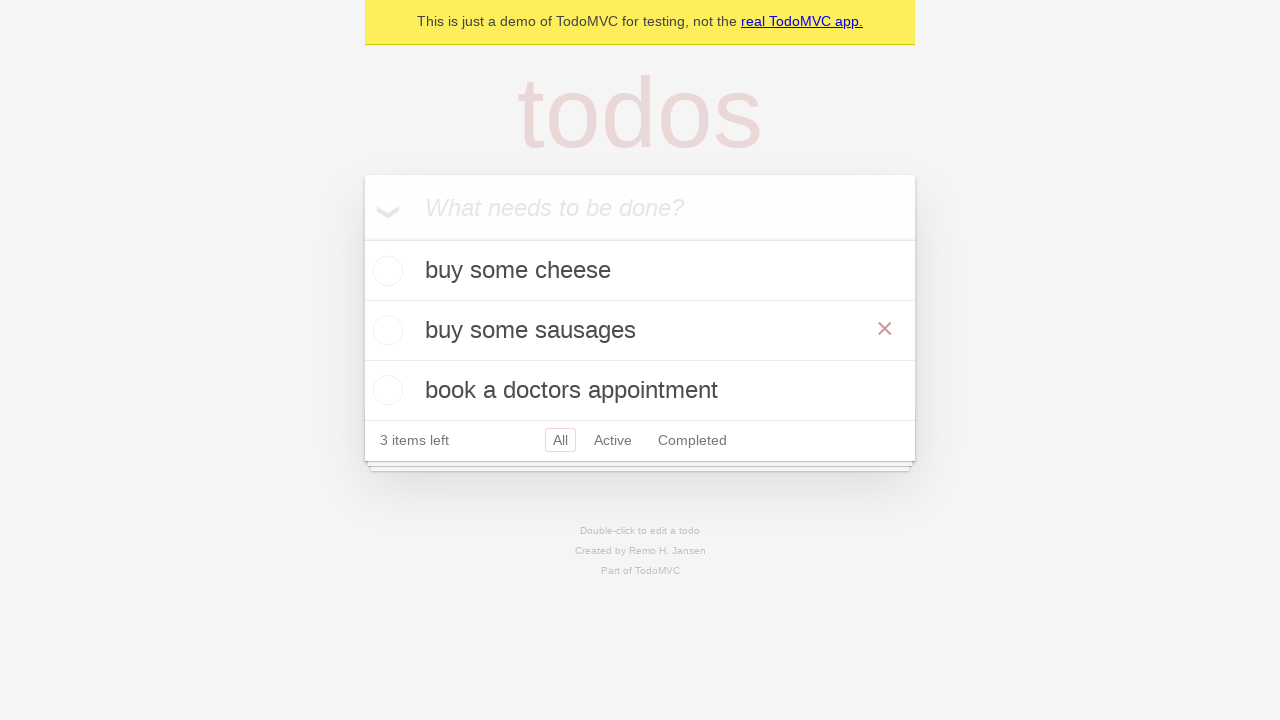